Tests that a todo item is removed when edited to an empty string

Starting URL: https://demo.playwright.dev/todomvc

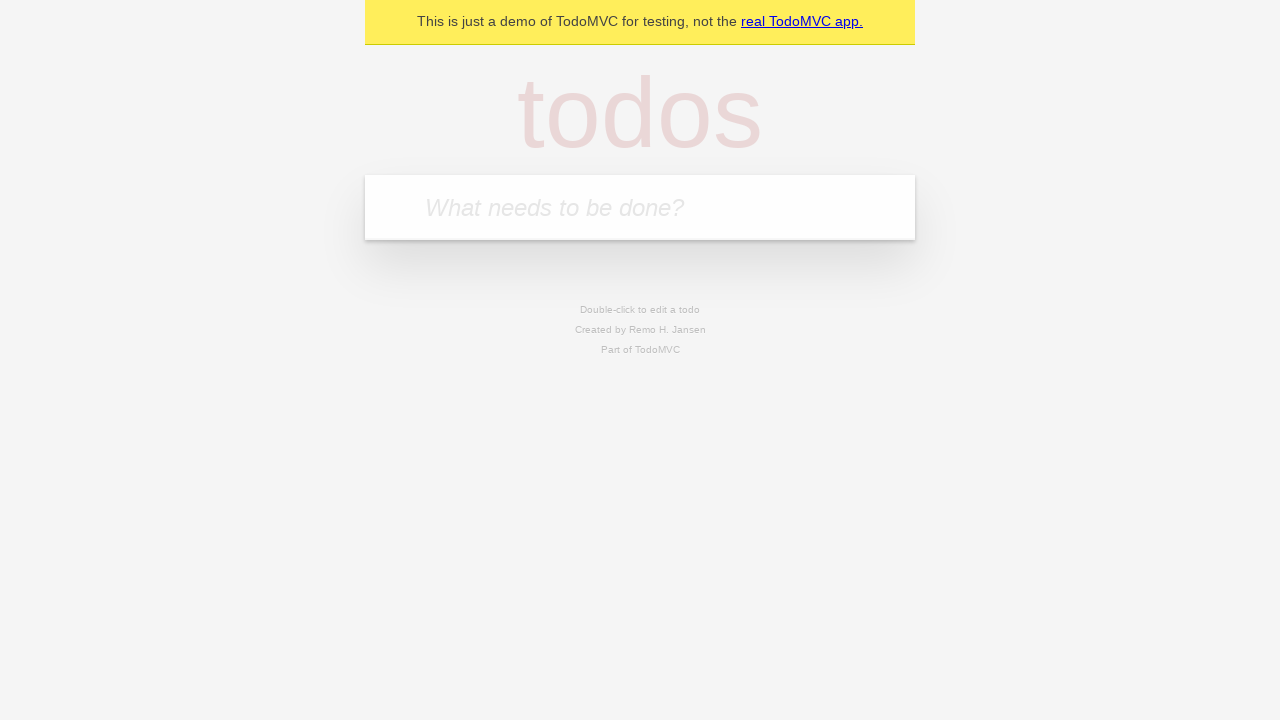

Filled todo input with 'buy some cheese' on internal:attr=[placeholder="What needs to be done?"i]
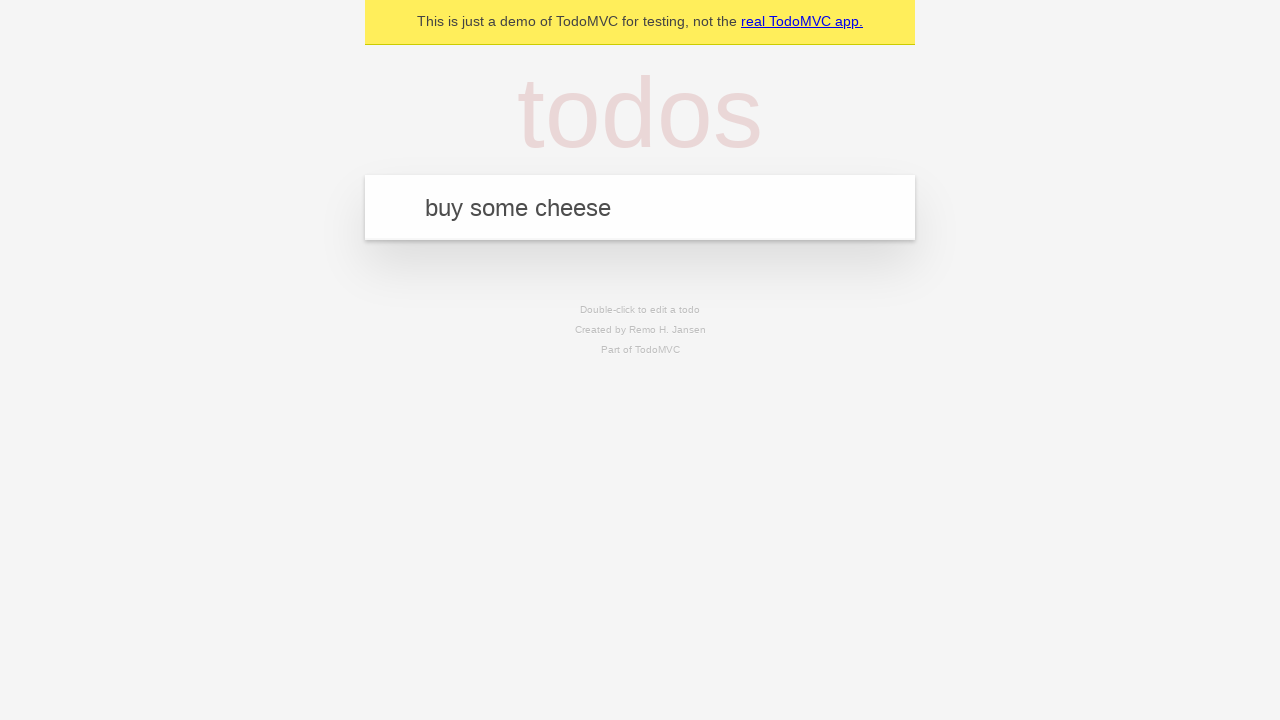

Pressed Enter to add first todo item on internal:attr=[placeholder="What needs to be done?"i]
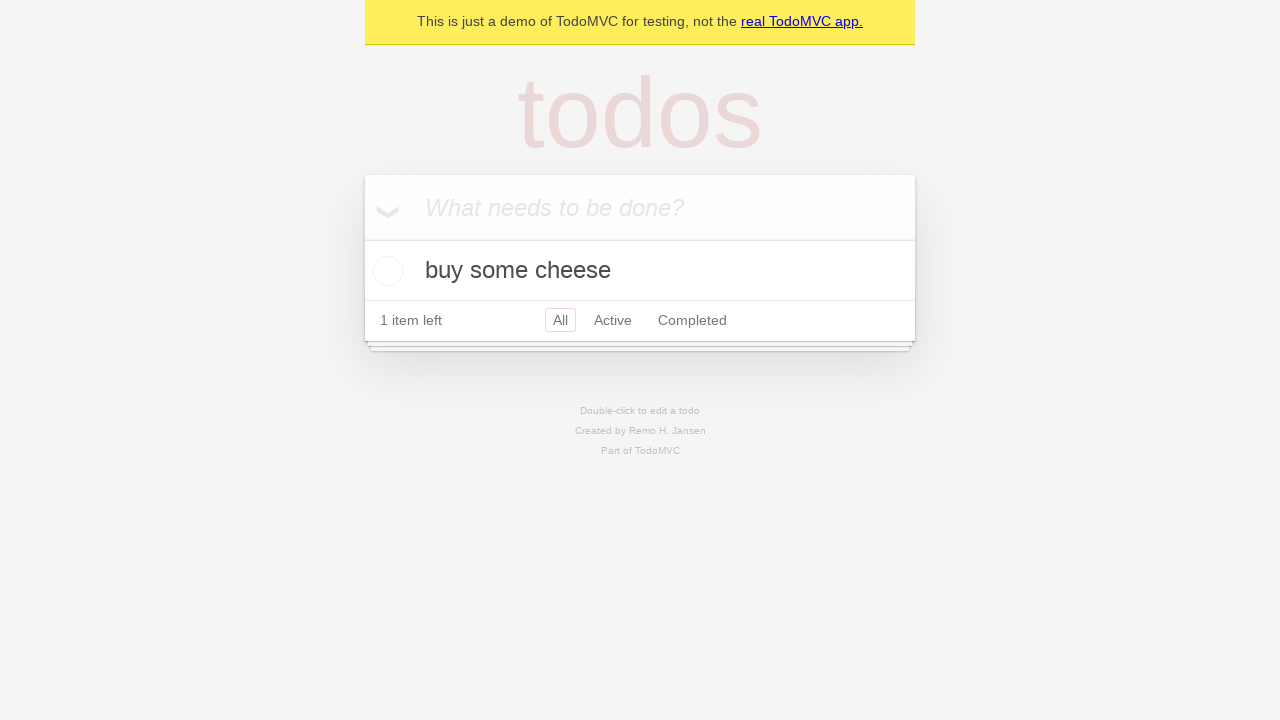

Filled todo input with 'feed the cat' on internal:attr=[placeholder="What needs to be done?"i]
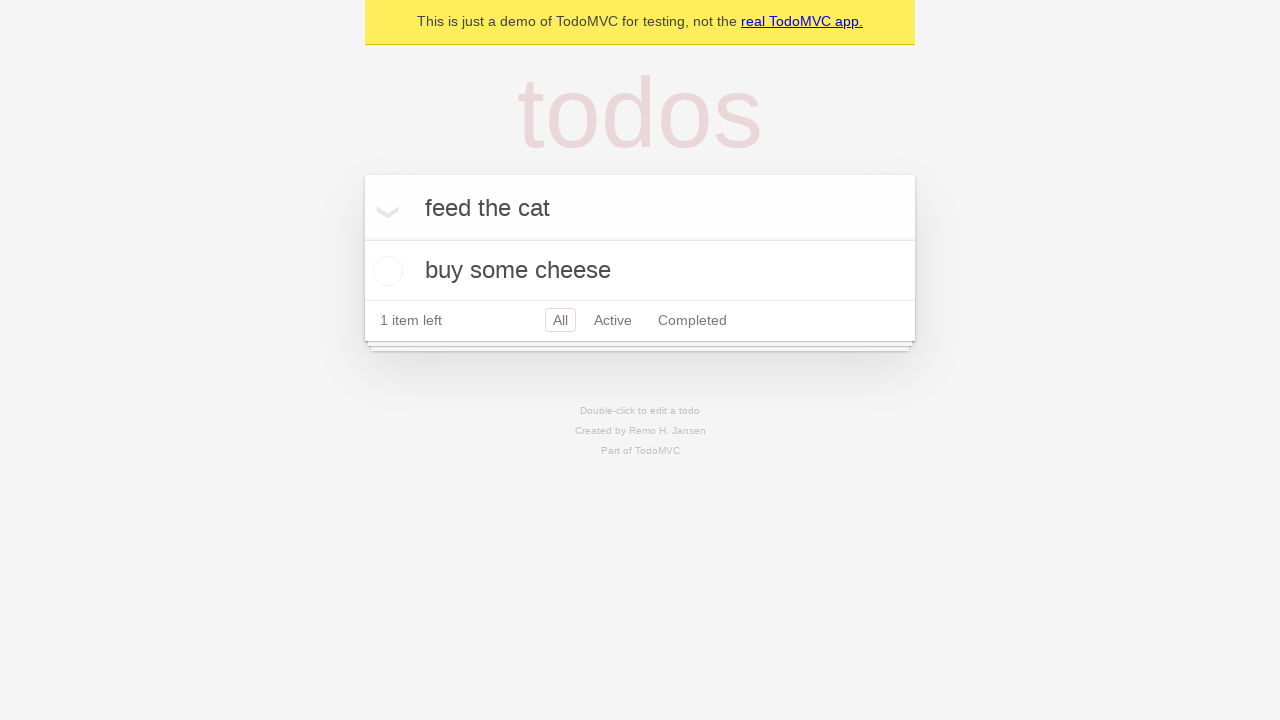

Pressed Enter to add second todo item on internal:attr=[placeholder="What needs to be done?"i]
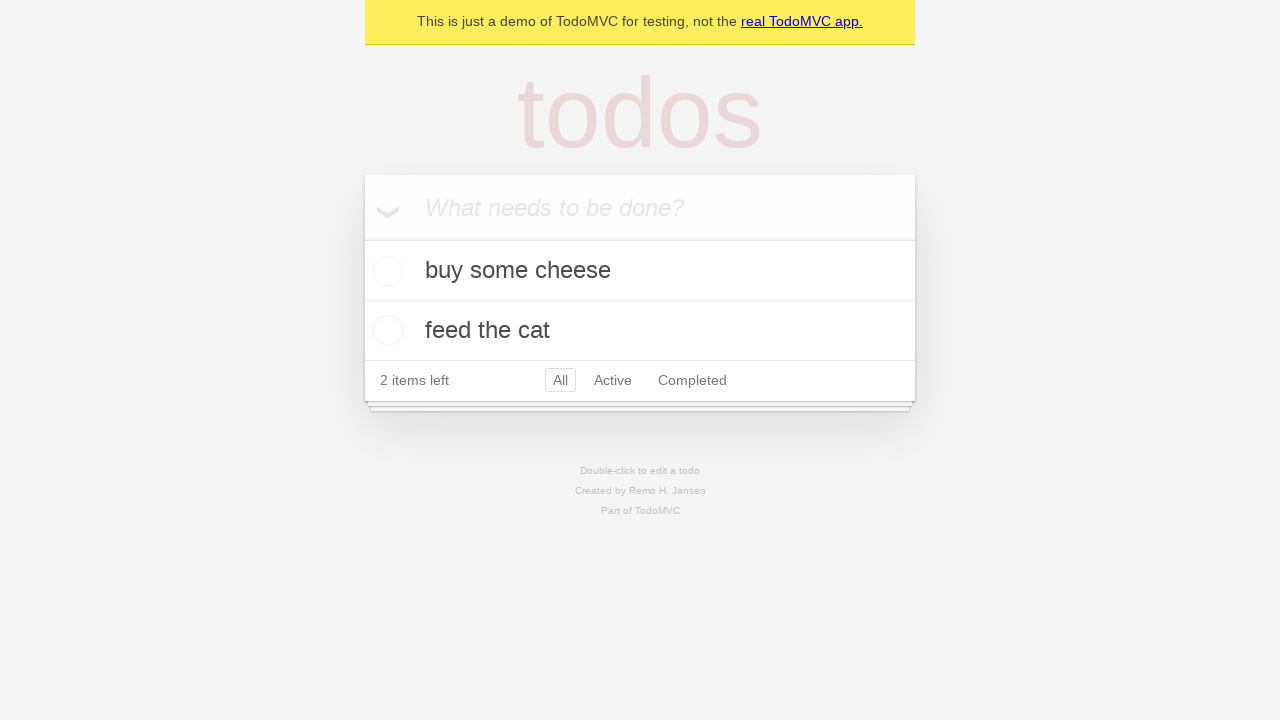

Filled todo input with 'book a doctors appointment' on internal:attr=[placeholder="What needs to be done?"i]
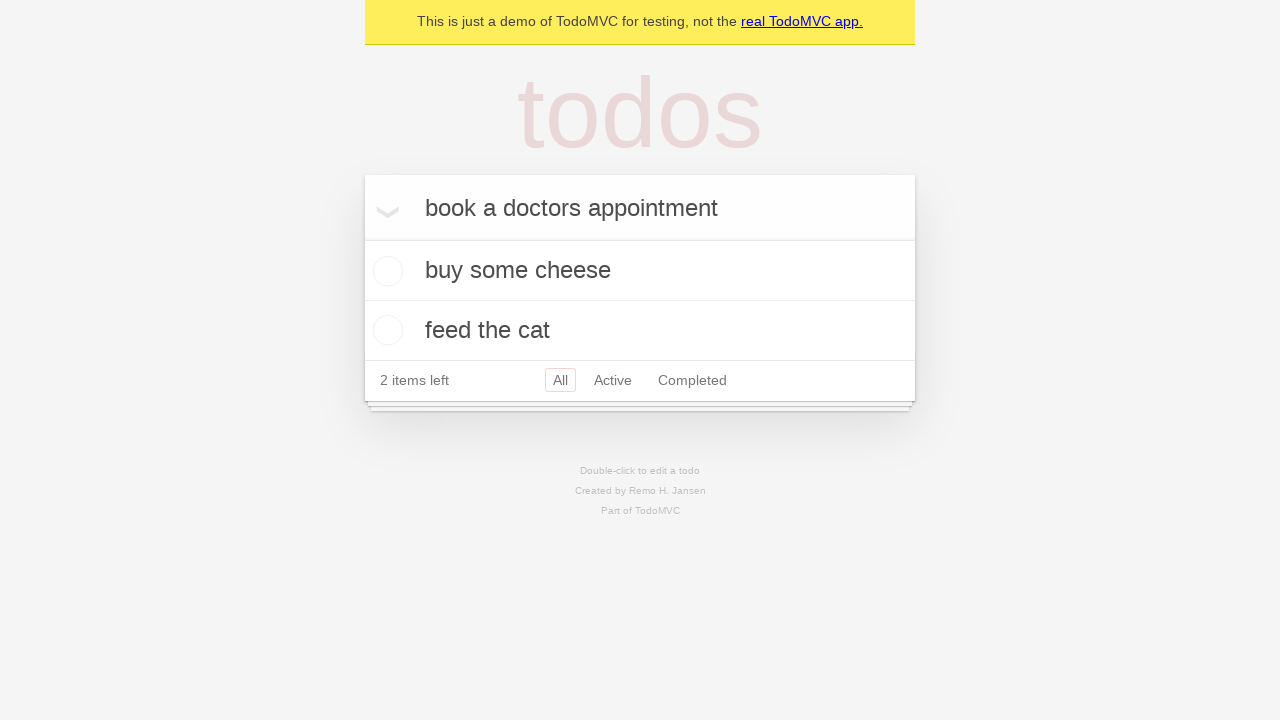

Pressed Enter to add third todo item on internal:attr=[placeholder="What needs to be done?"i]
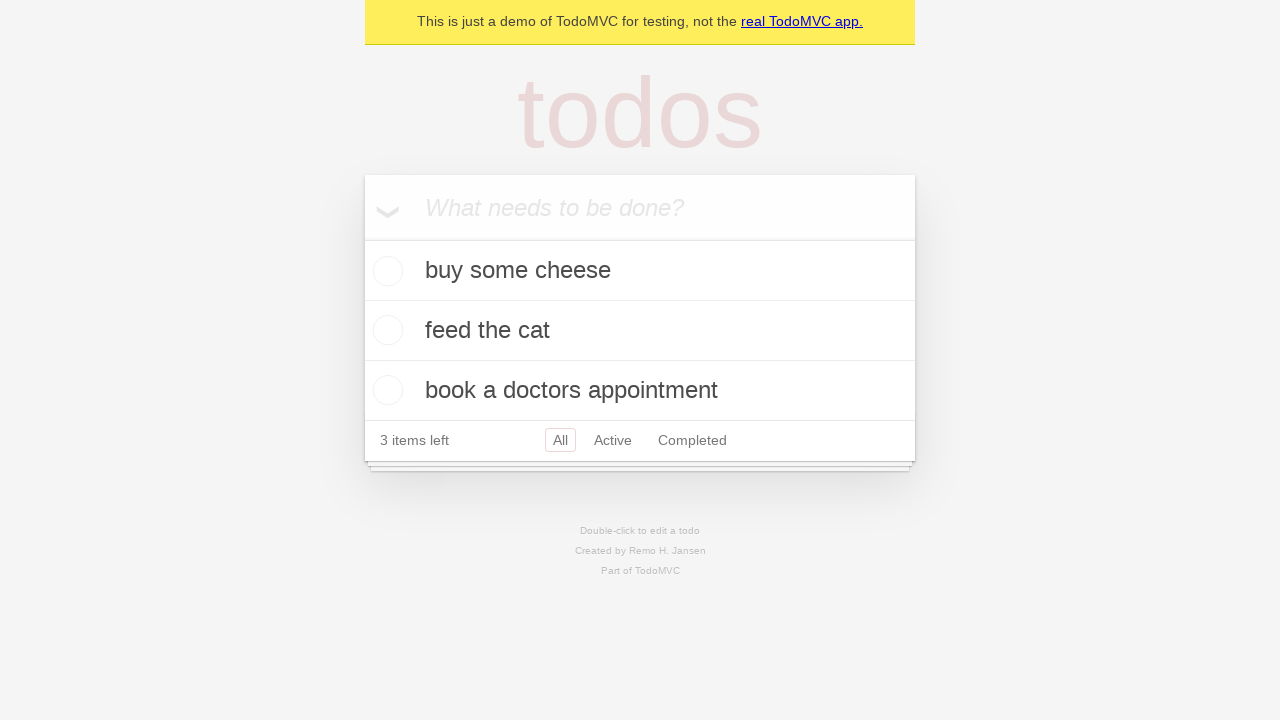

Double-clicked second todo item to enter edit mode at (640, 331) on internal:testid=[data-testid="todo-item"s] >> nth=1
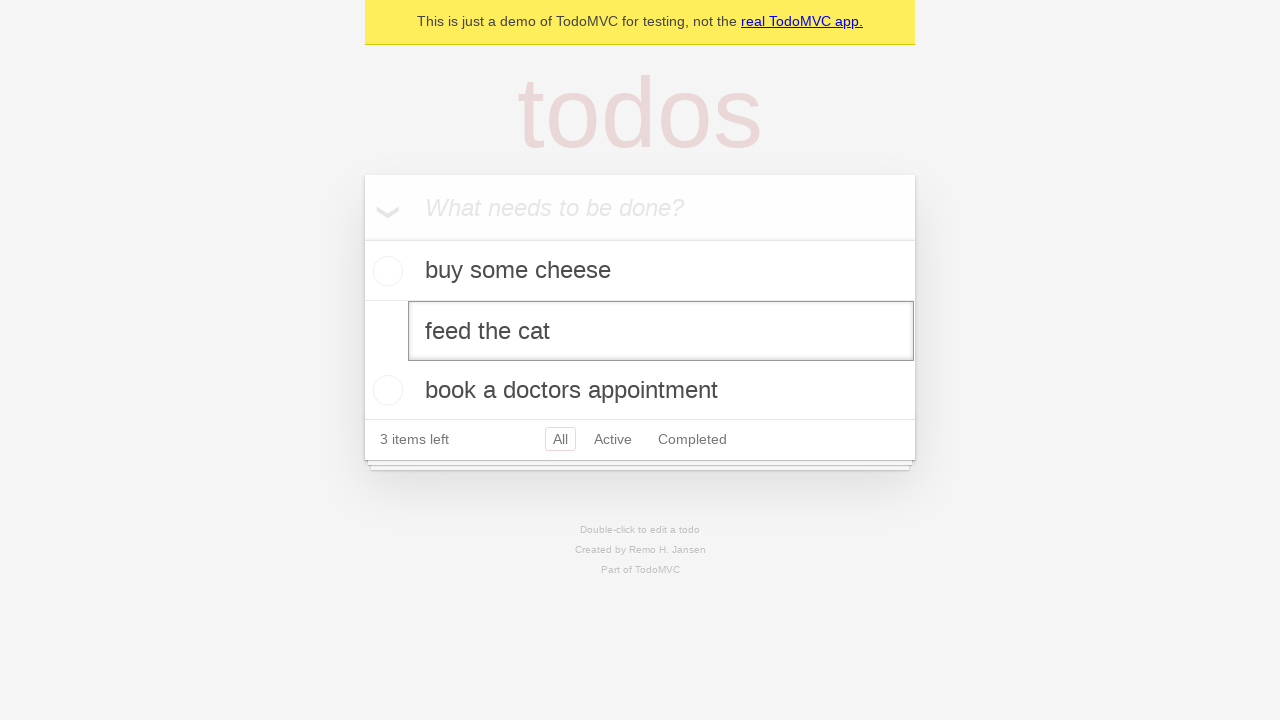

Cleared the text in the edit field on internal:testid=[data-testid="todo-item"s] >> nth=1 >> internal:role=textbox[nam
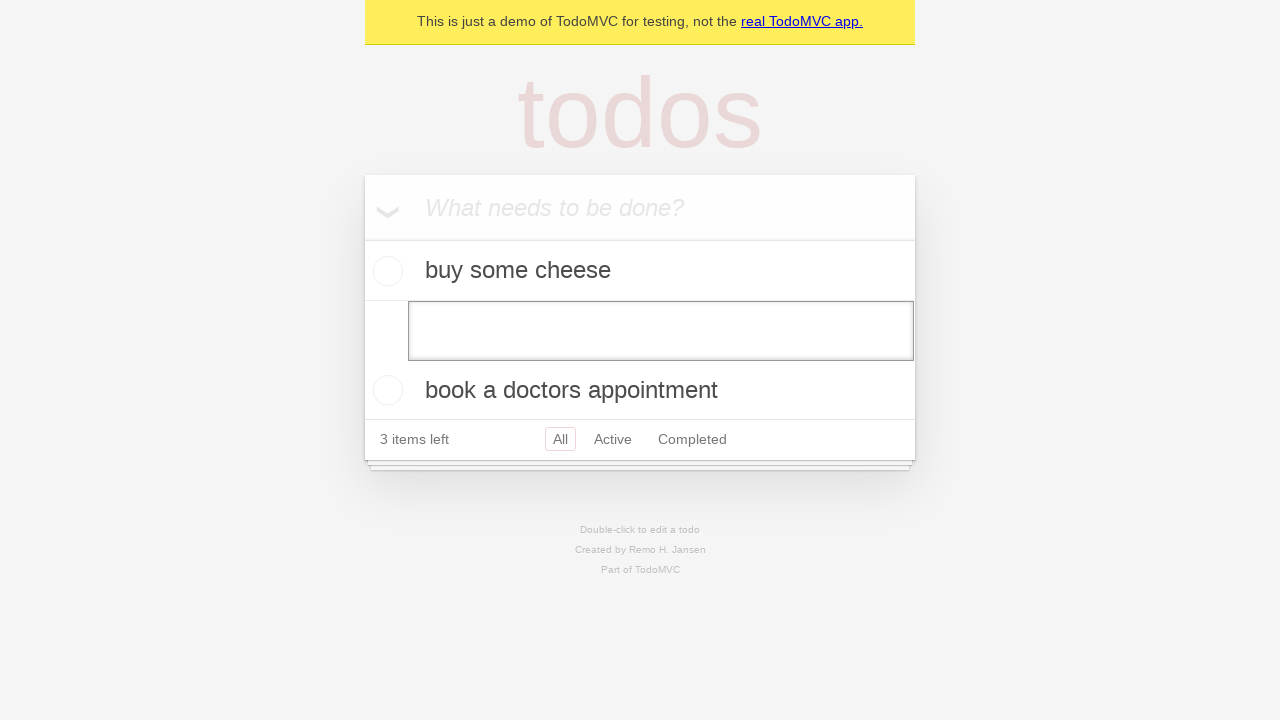

Pressed Enter to confirm empty edit, removing the todo item on internal:testid=[data-testid="todo-item"s] >> nth=1 >> internal:role=textbox[nam
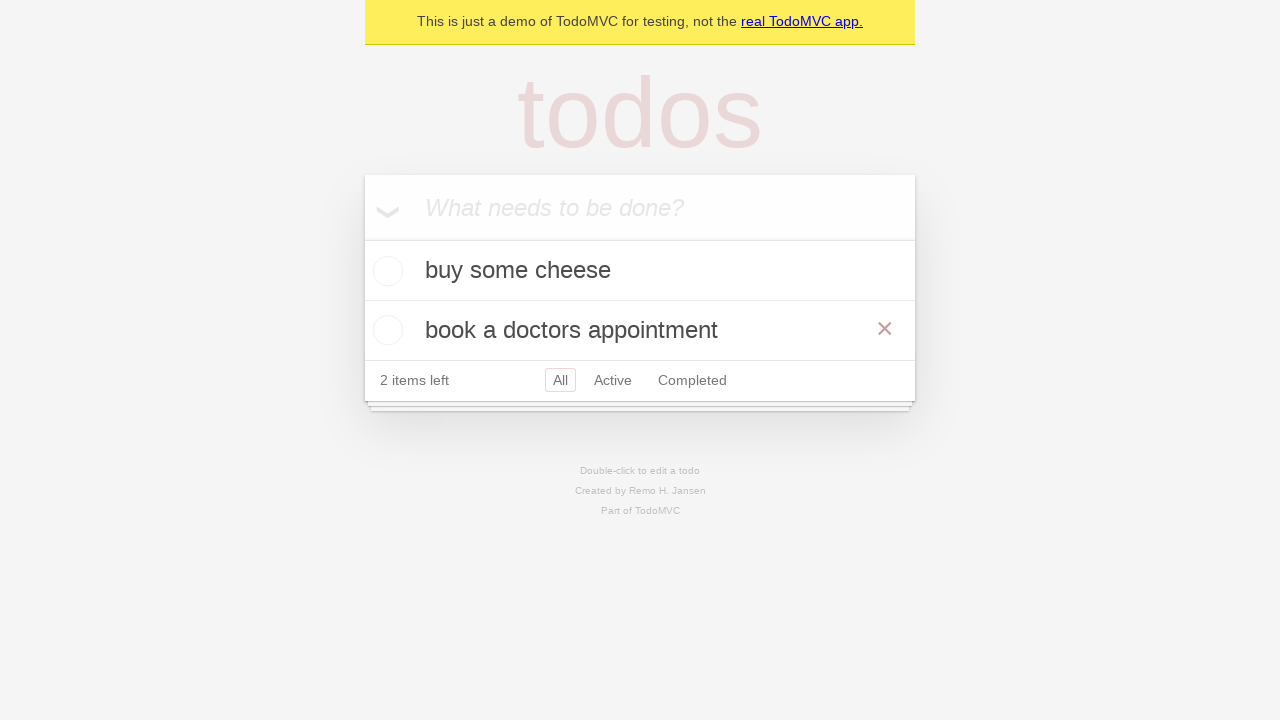

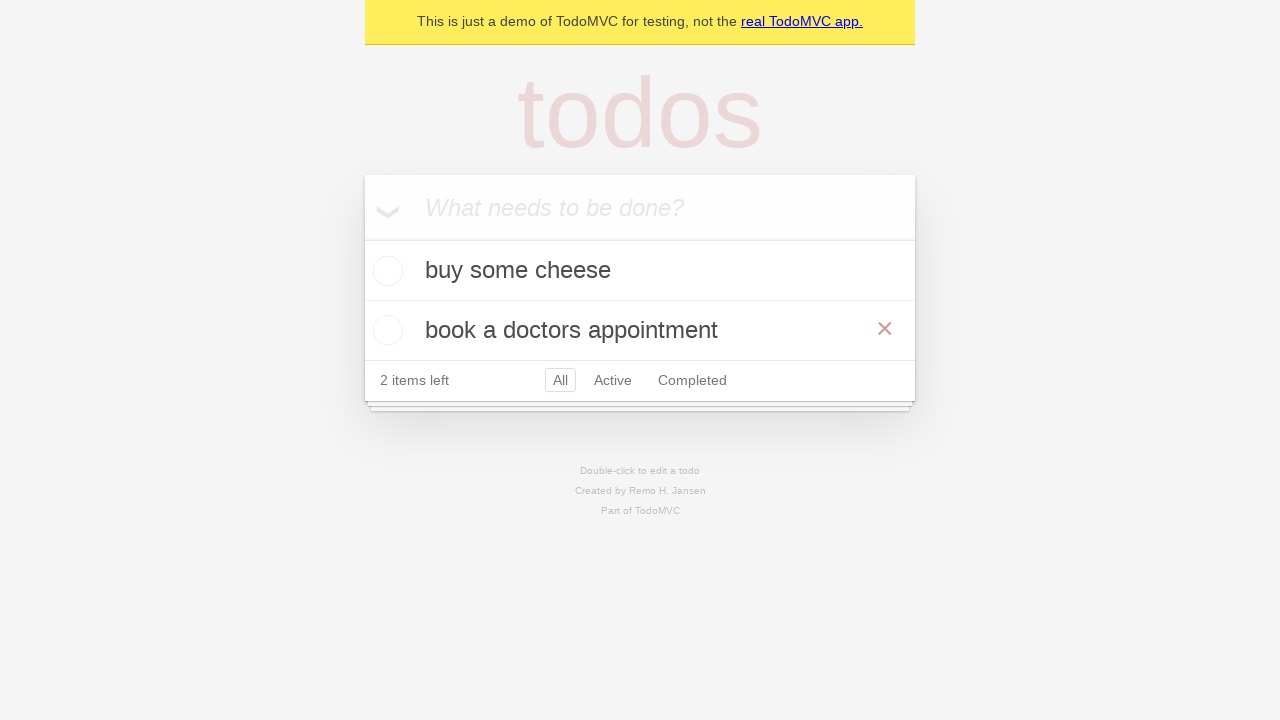